Tests autocomplete dropdown functionality by typing a partial value and navigating through suggestions using keyboard arrow keys

Starting URL: http://qaclickacademy.com/practice.php

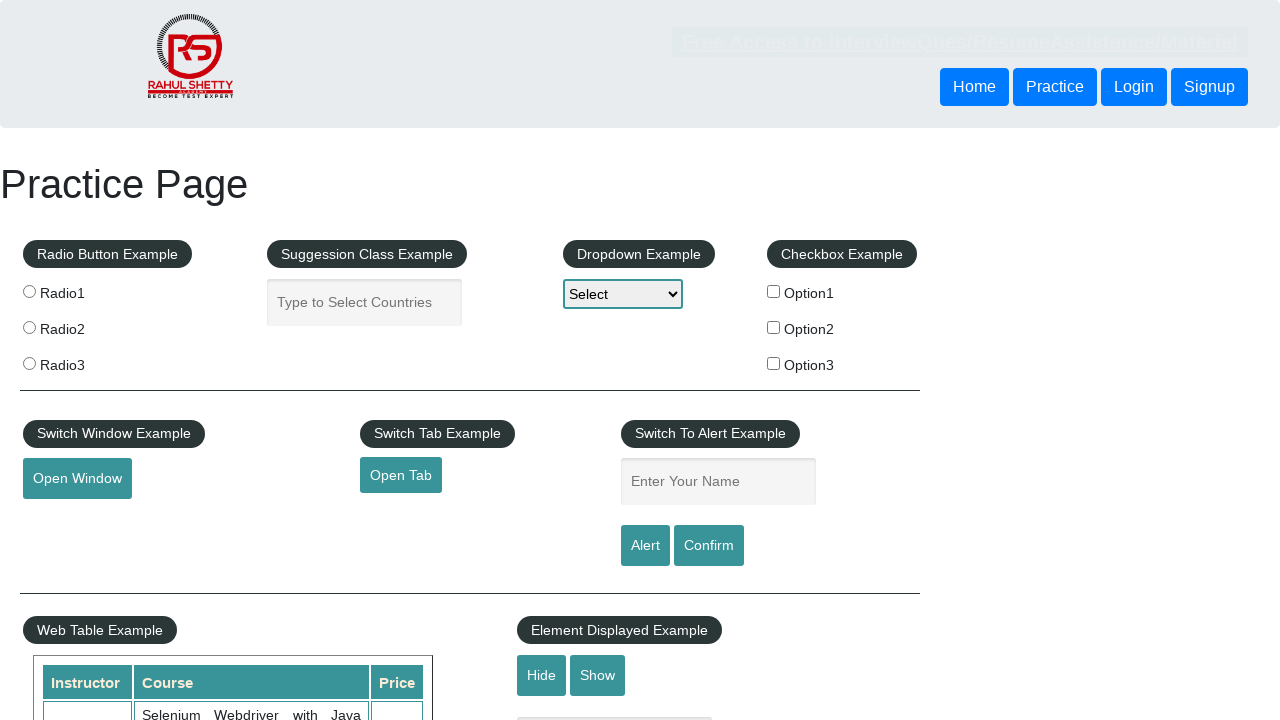

Filled autocomplete field with 'unit' on #autocomplete
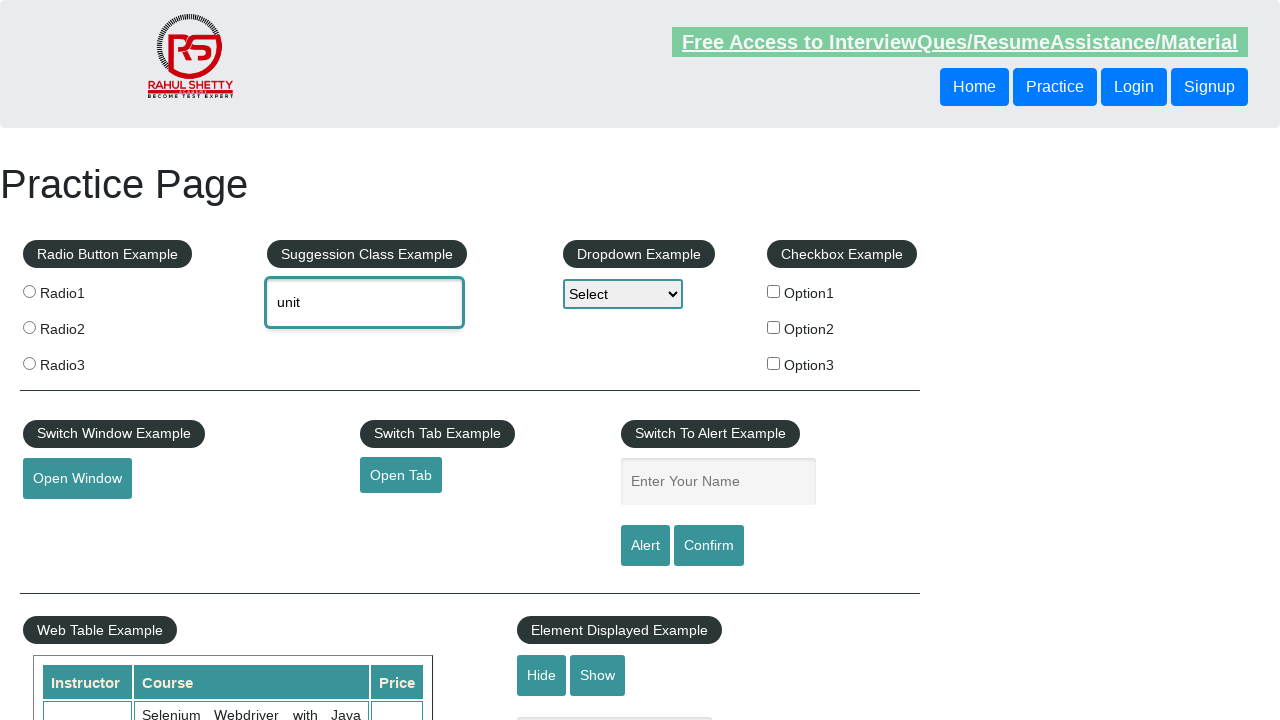

Waited 2 seconds for autocomplete suggestions to appear
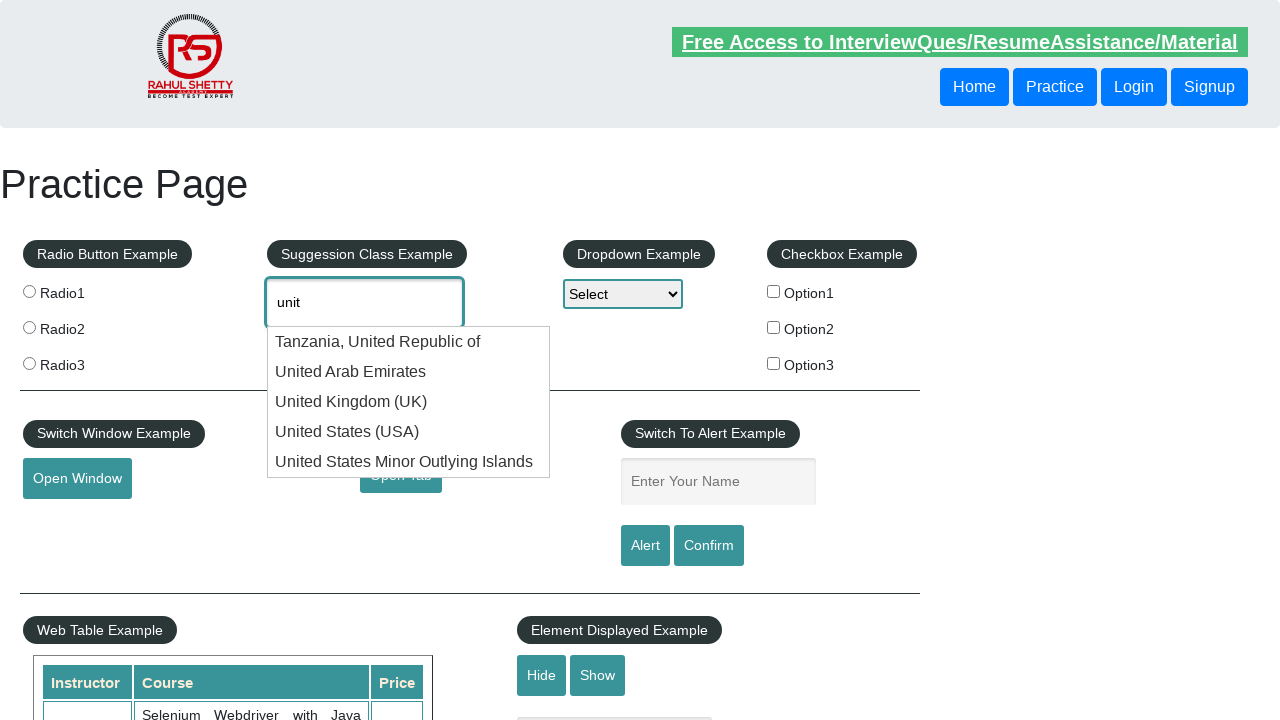

Pressed ArrowDown to navigate to first suggestion on #autocomplete
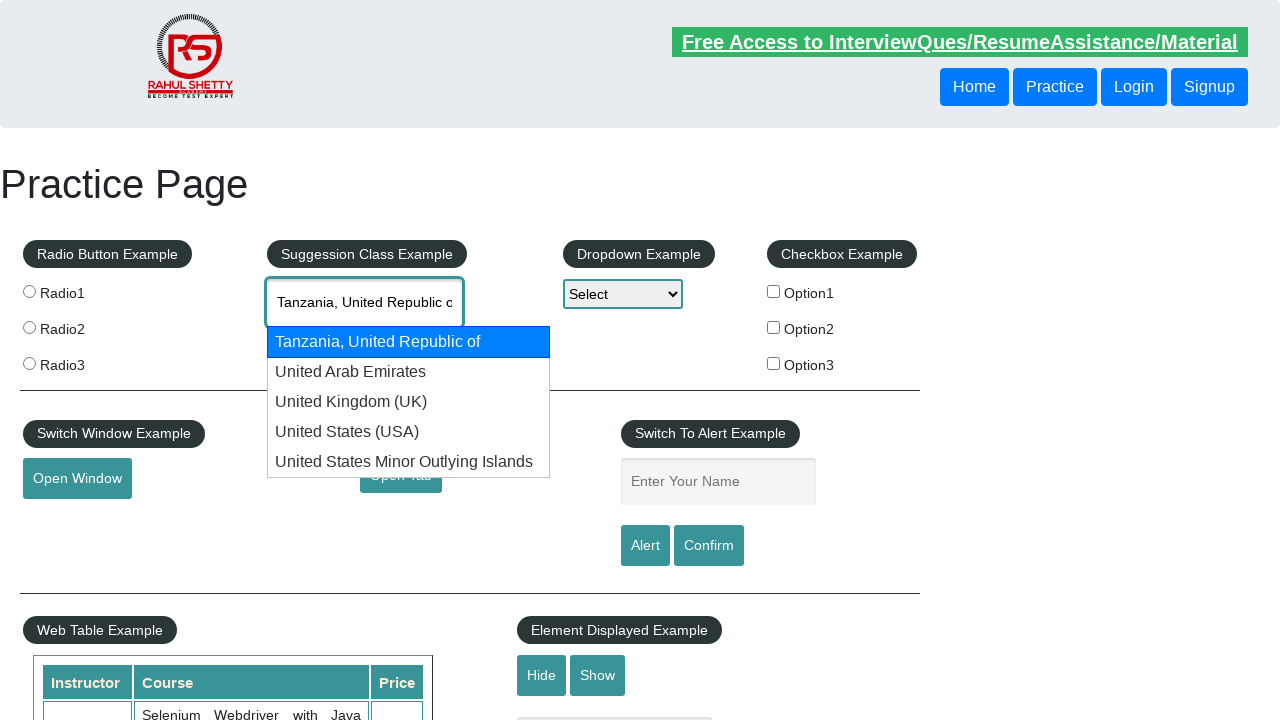

Pressed ArrowDown to navigate to second suggestion on #autocomplete
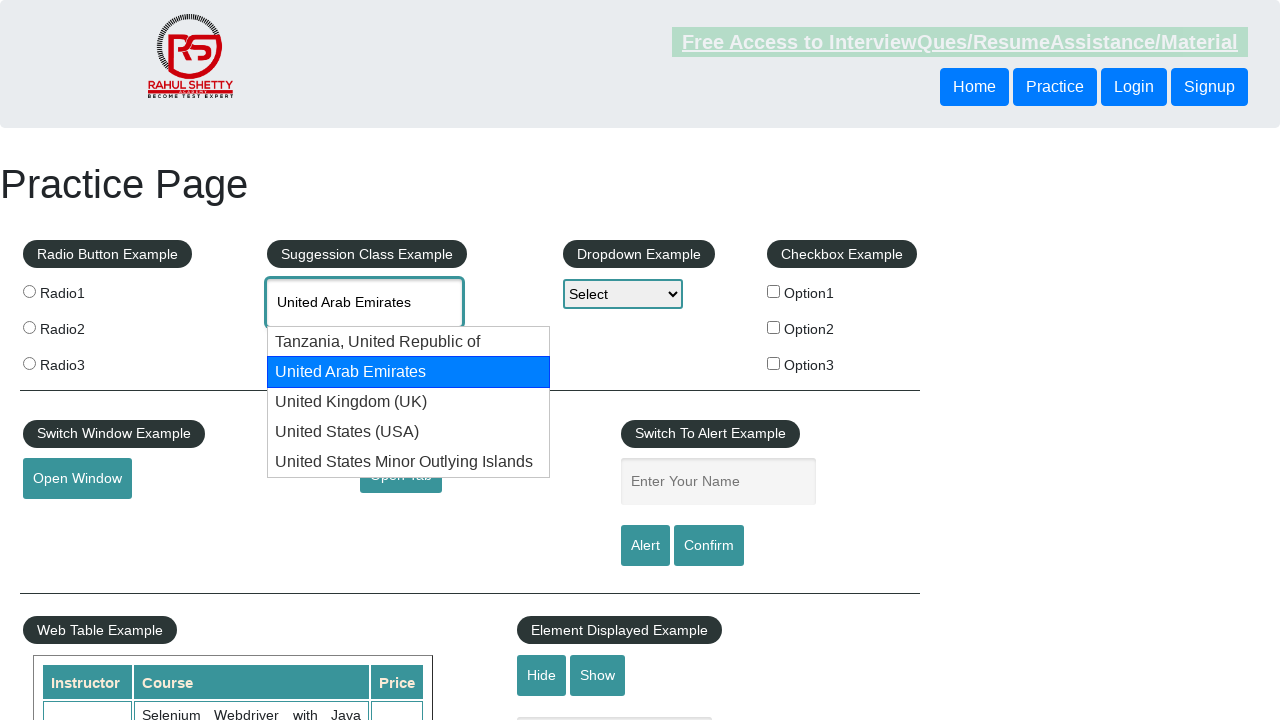

Retrieved selected autocomplete value: None
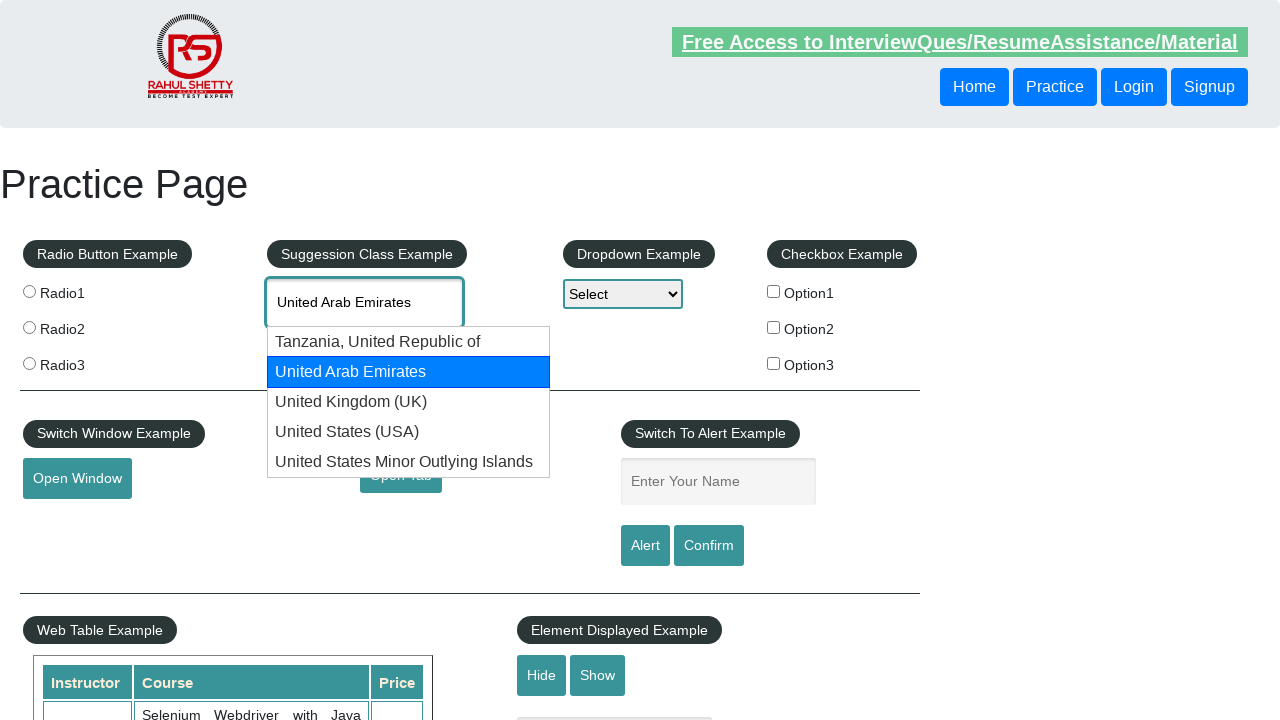

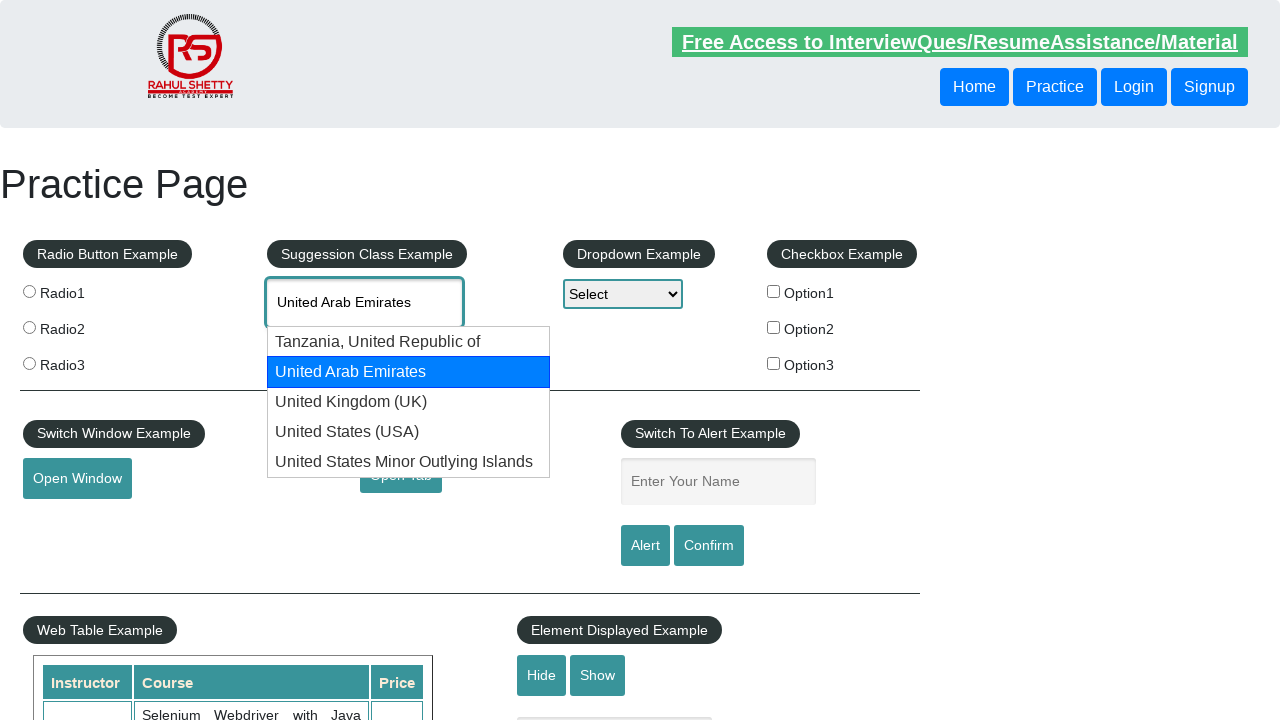